Tests dropdown selection functionality on OrangeHRM demo booking form by selecting country values using different methods

Starting URL: https://www.orangehrm.com/en/book-a-free-demo/

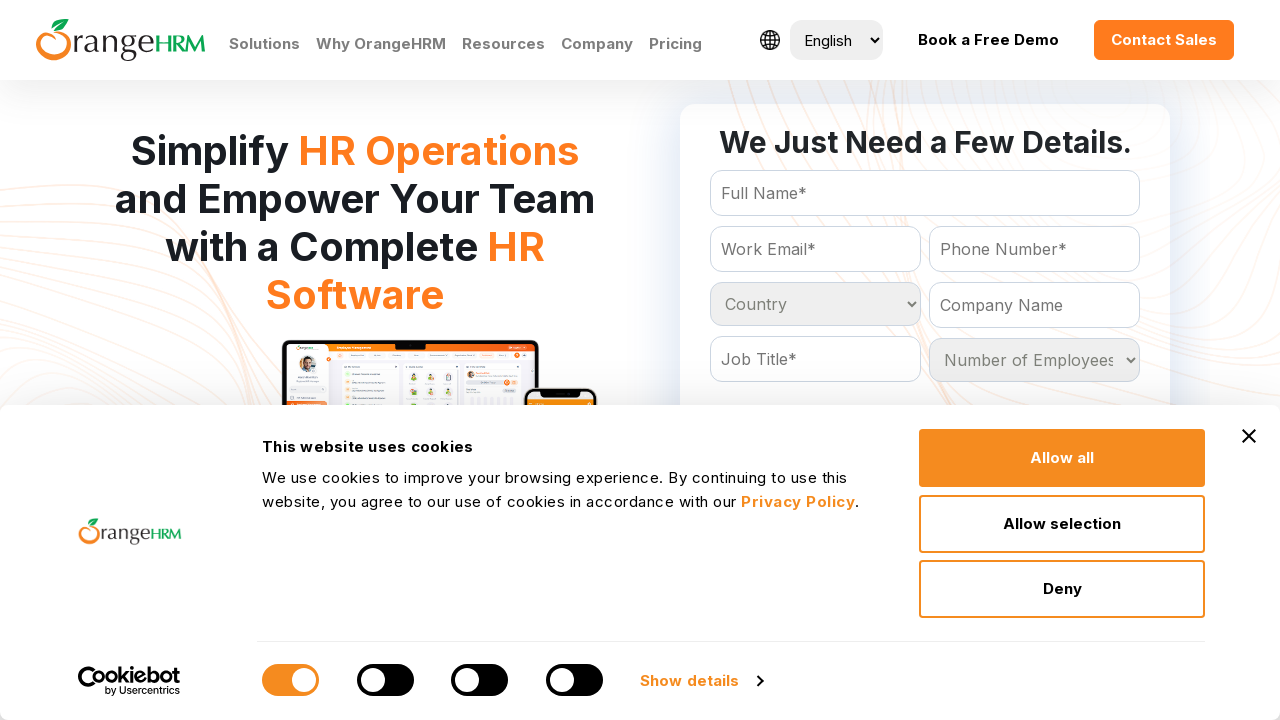

Selected country dropdown option by index 1 (second option) on #Form_getForm_Country
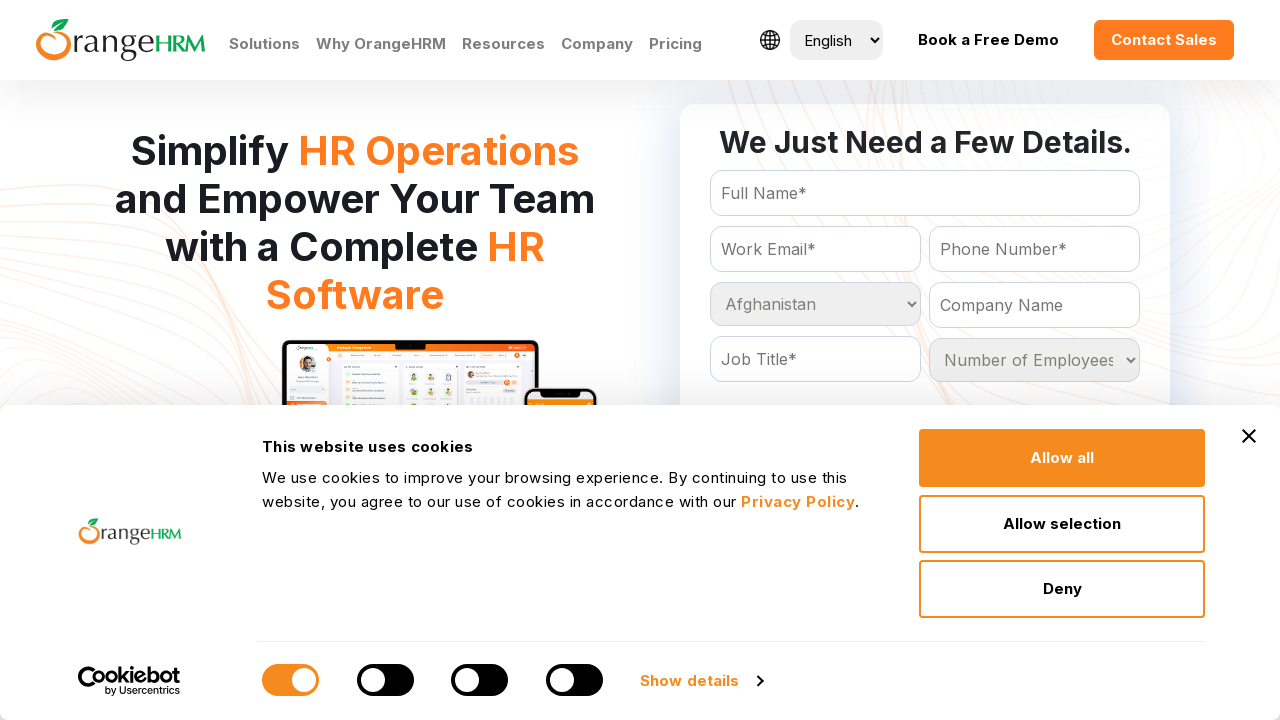

Selected Belgium from country dropdown by value attribute on #Form_getForm_Country
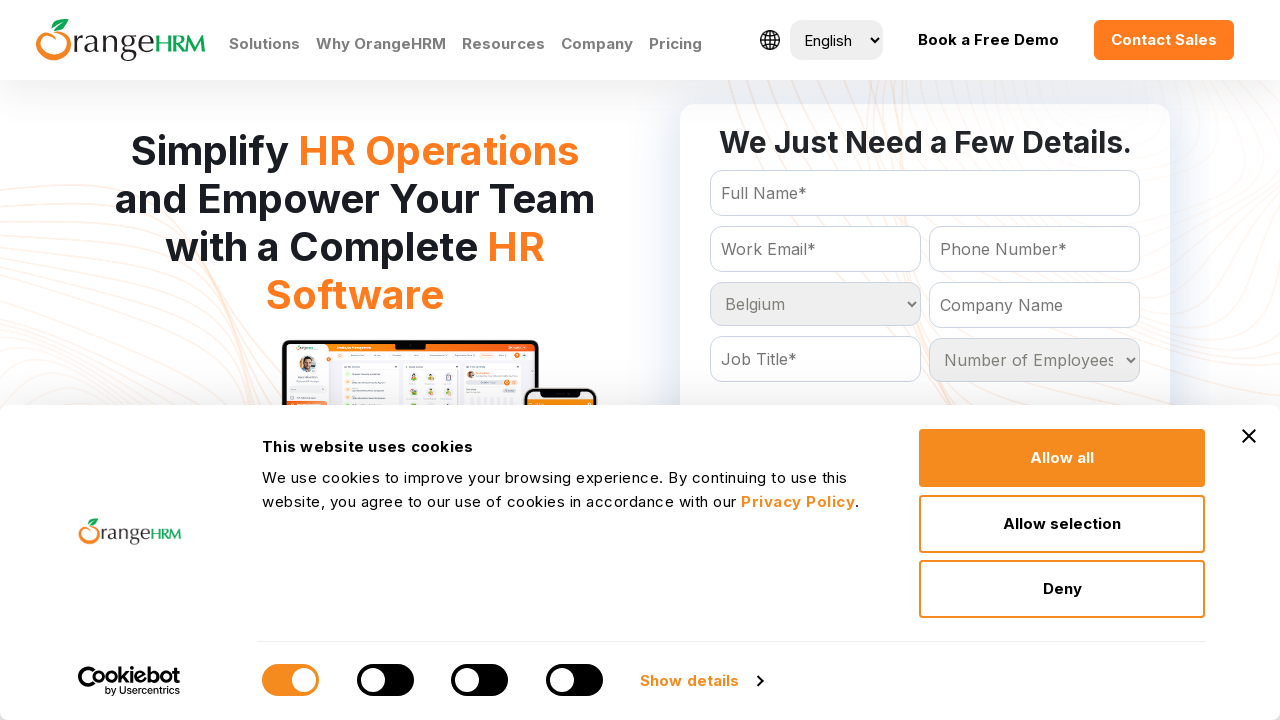

Selected India from country dropdown by visible text on #Form_getForm_Country
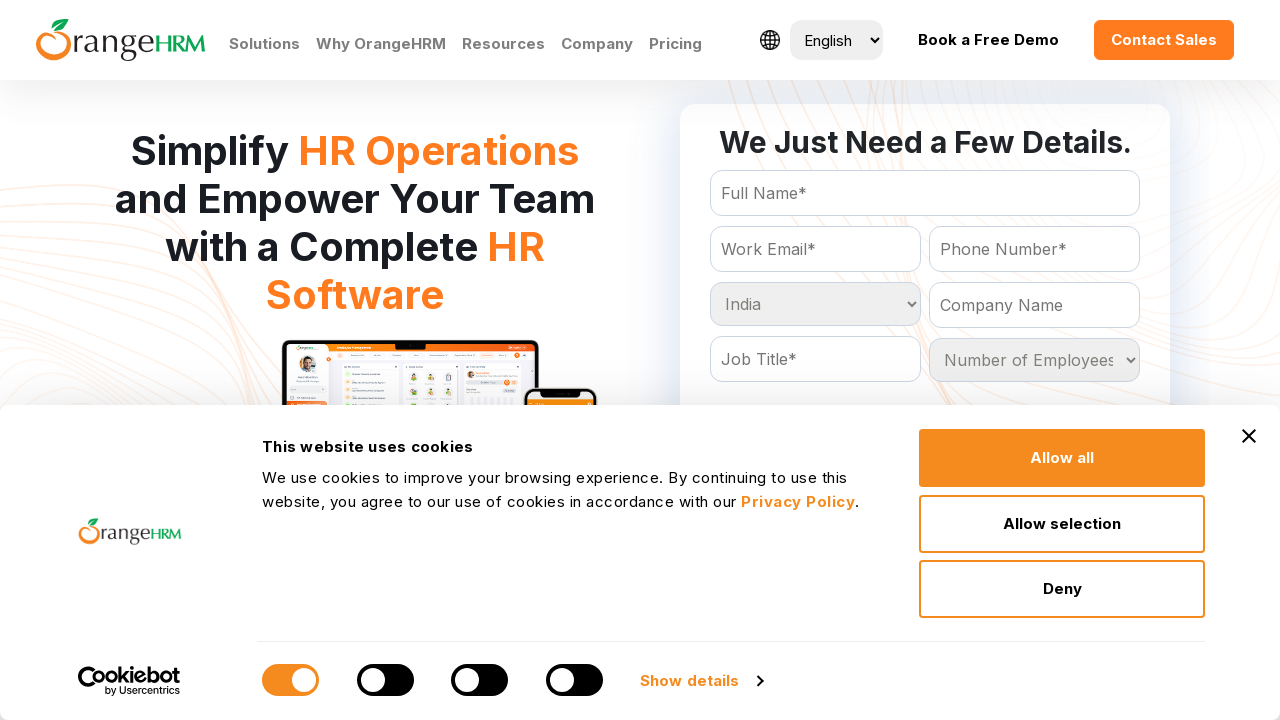

Selected country dropdown option by index 3 (fourth option) on #Form_getForm_Country
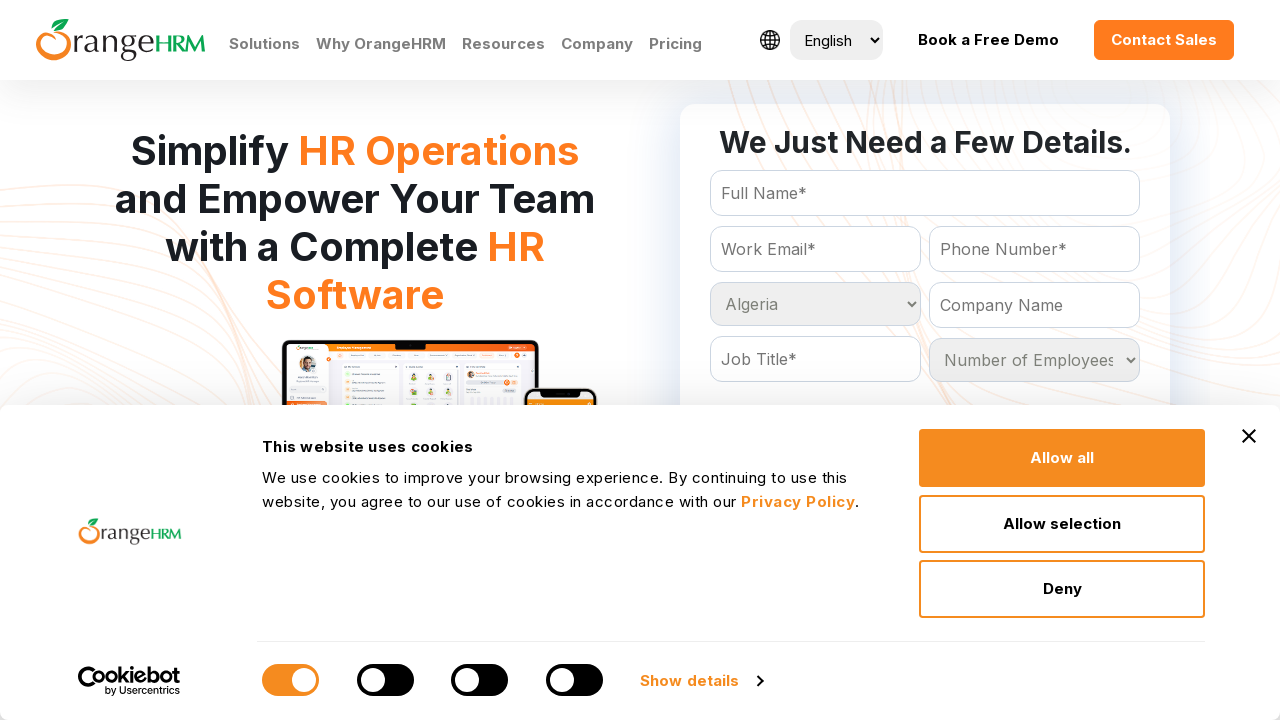

Selected Belgium from country dropdown by value attribute again on #Form_getForm_Country
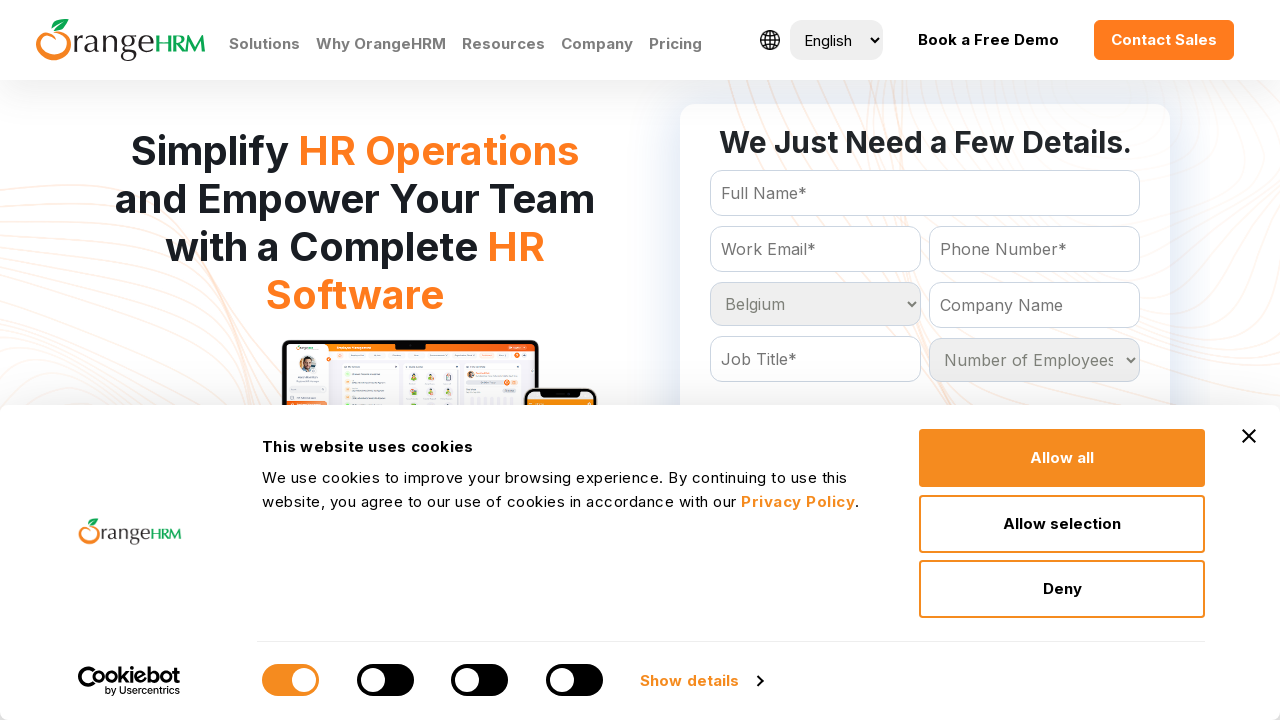

Selected India from country dropdown by visible text again on #Form_getForm_Country
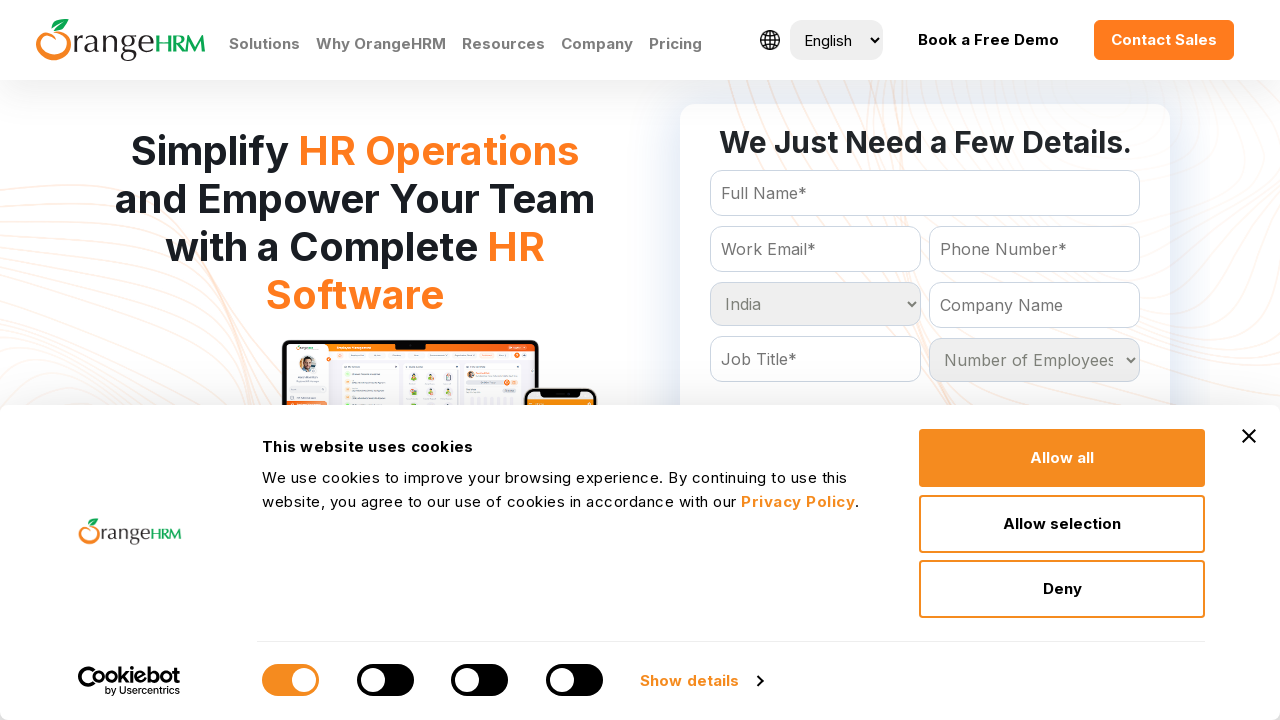

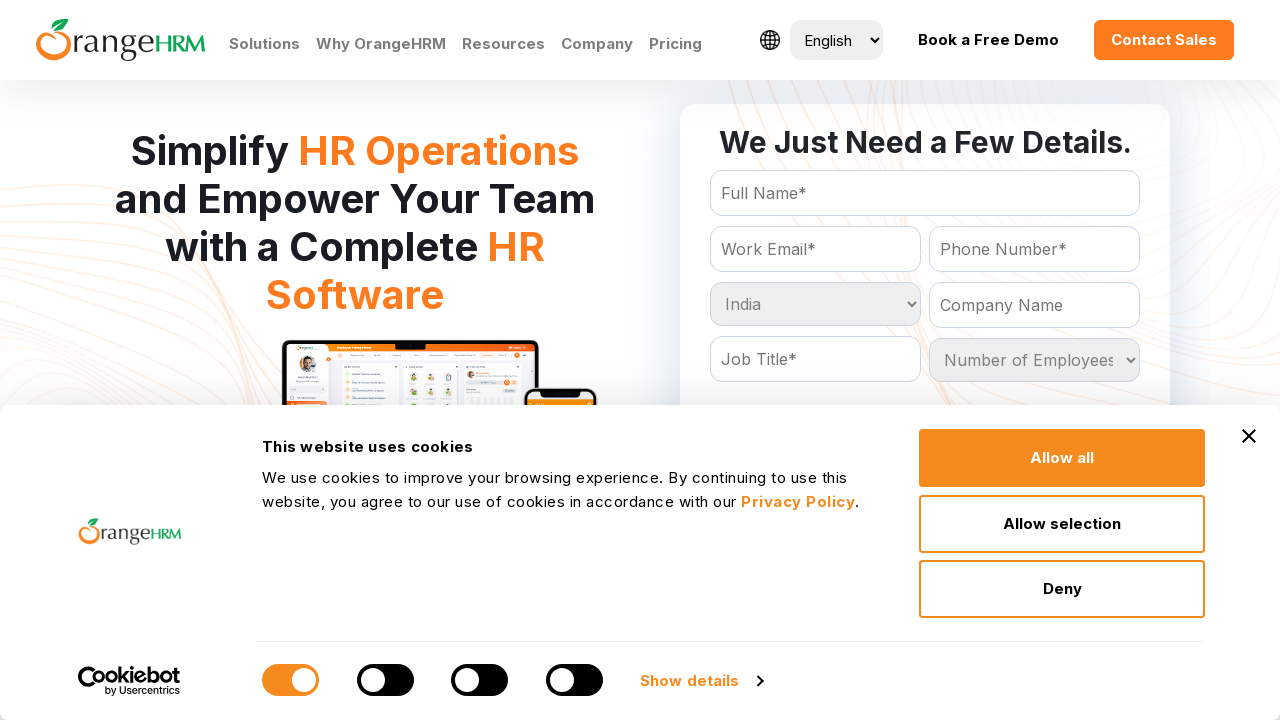